Tests drag and drop functionality by dragging element A to element B's position and then dragging element A by specific coordinates

Starting URL: https://the-internet.herokuapp.com/drag_and_drop

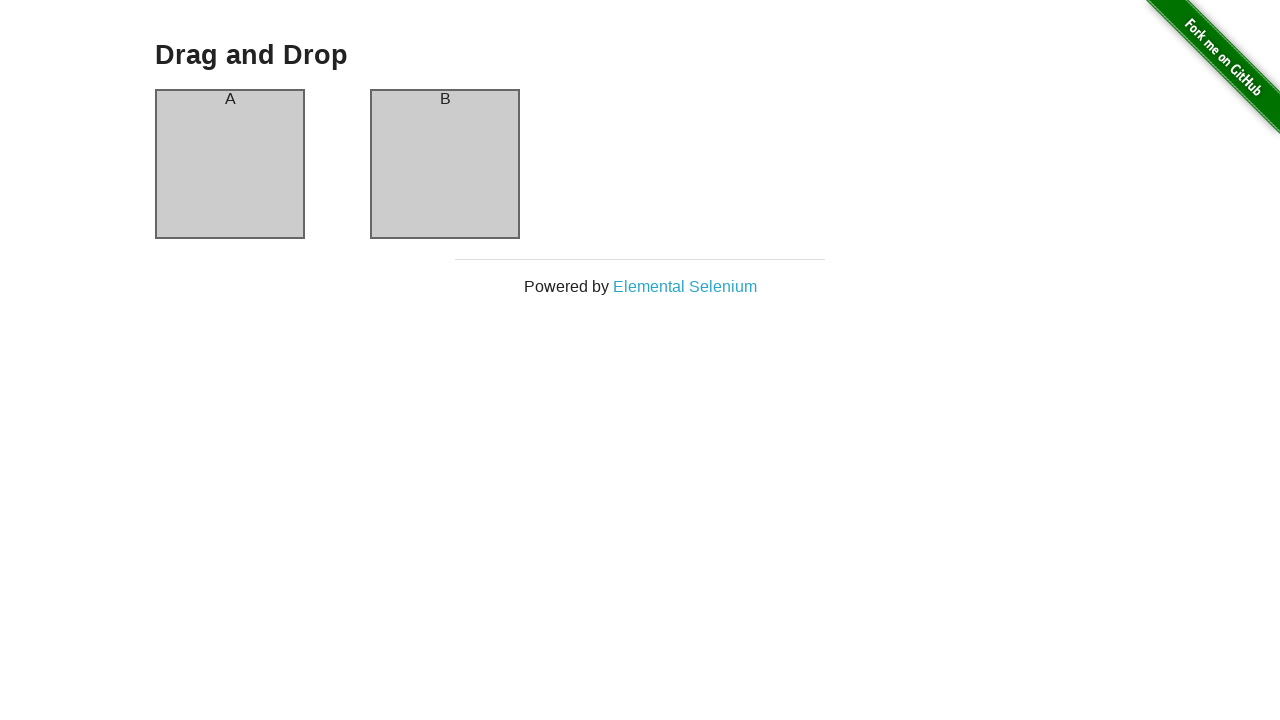

Located column A element
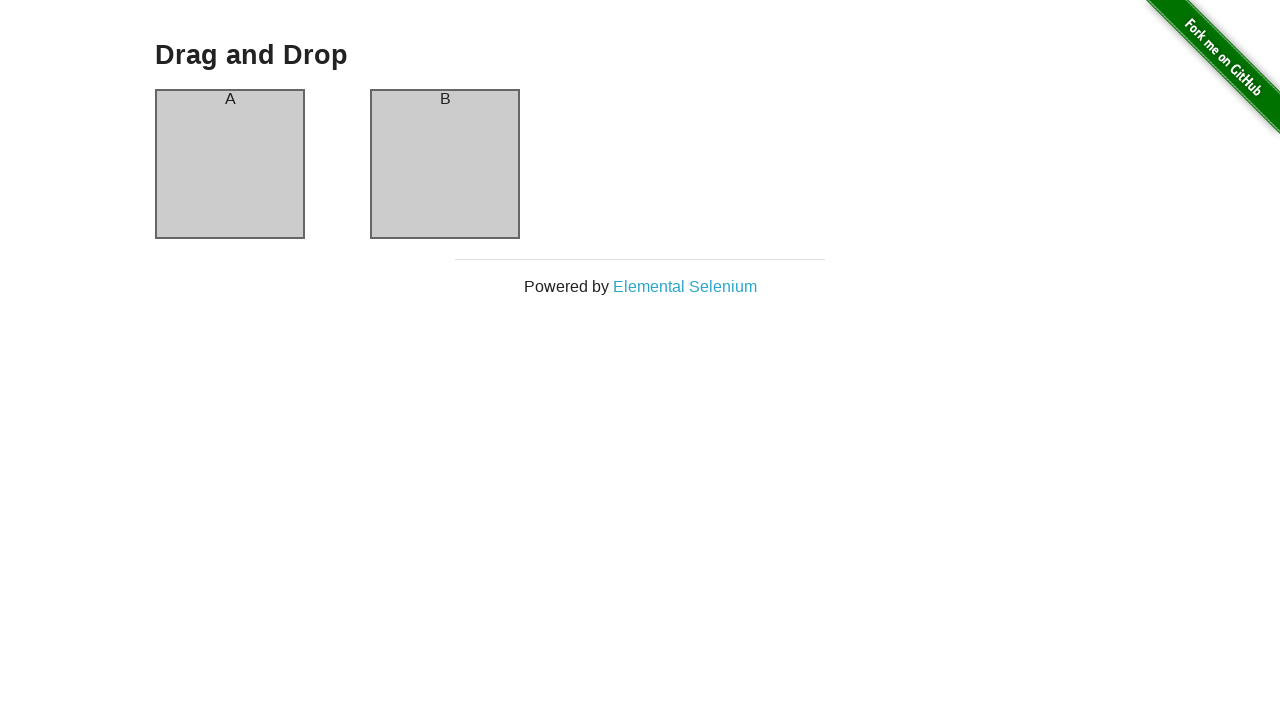

Located column B element
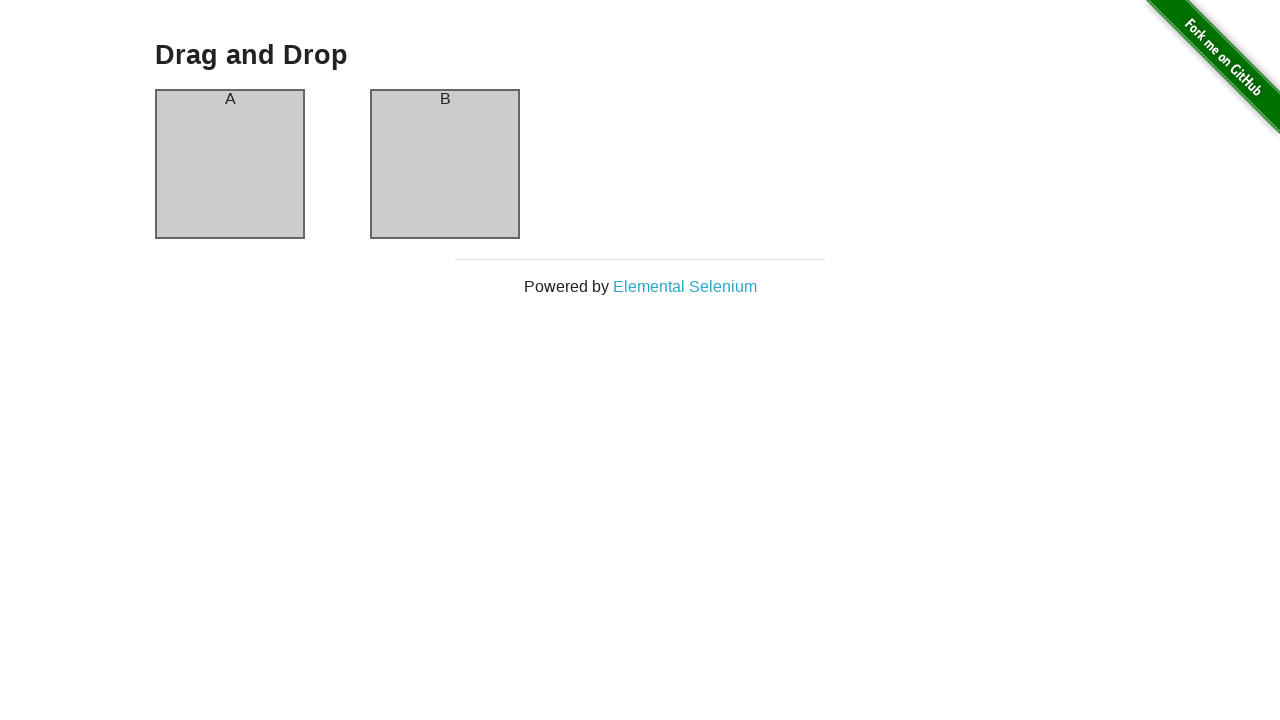

Dragged column A to column B position at (445, 164)
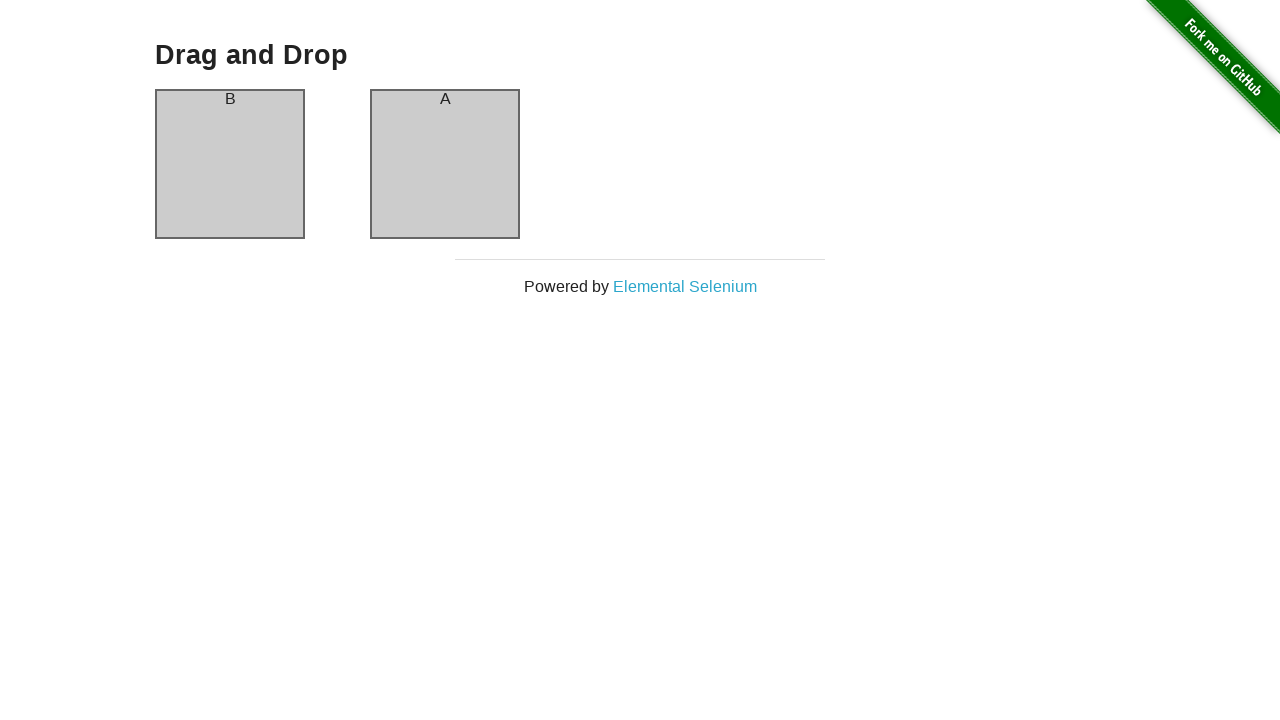

Retrieved bounding box of column A
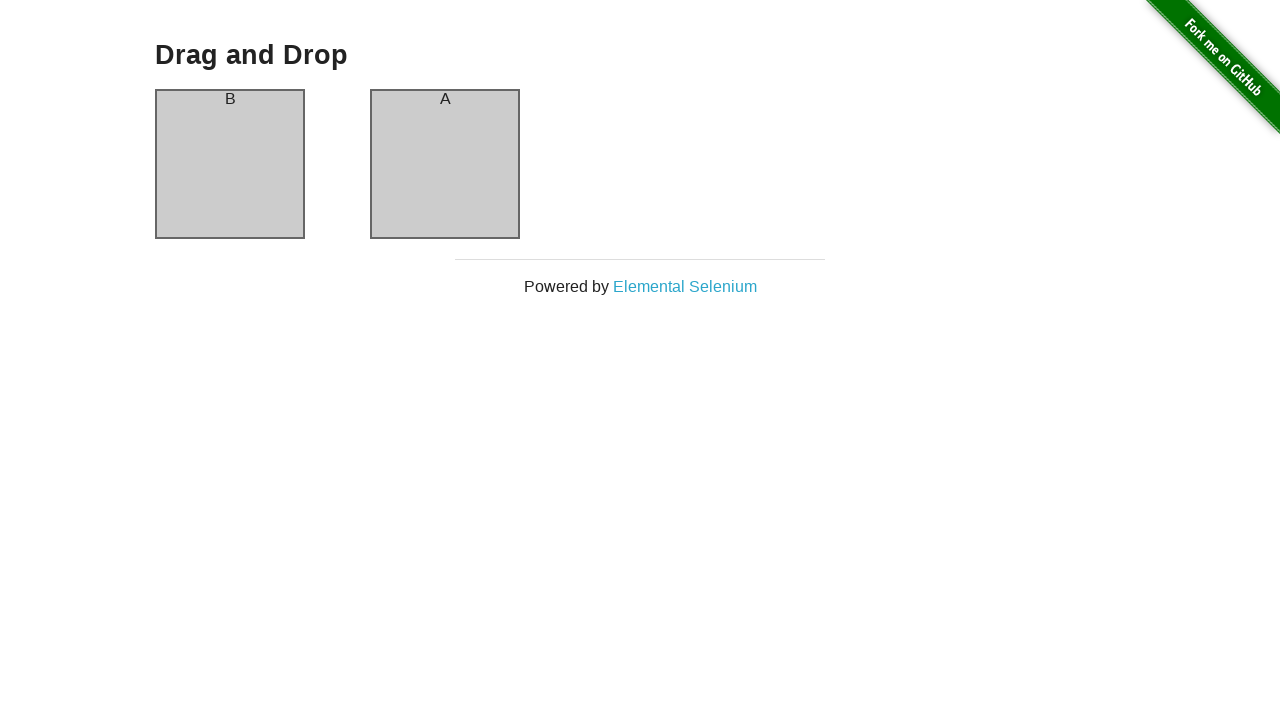

Moved mouse to center of column A at (230, 164)
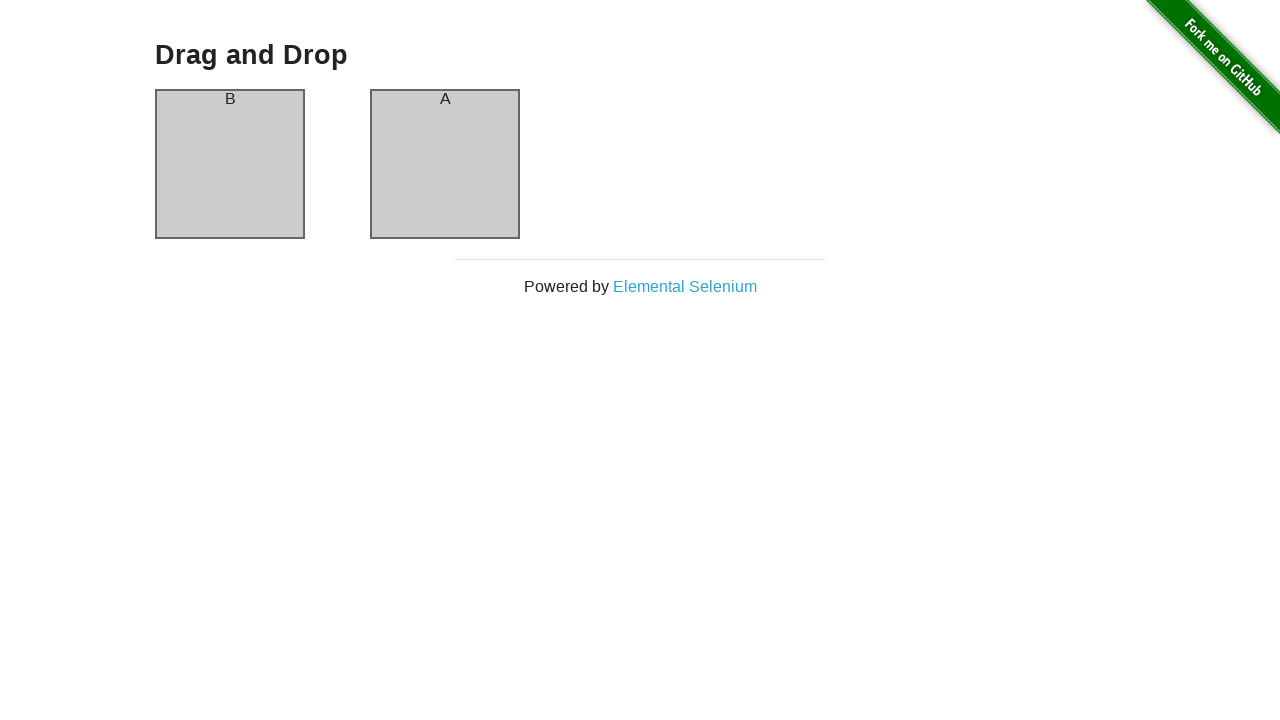

Pressed mouse button down on column A at (230, 164)
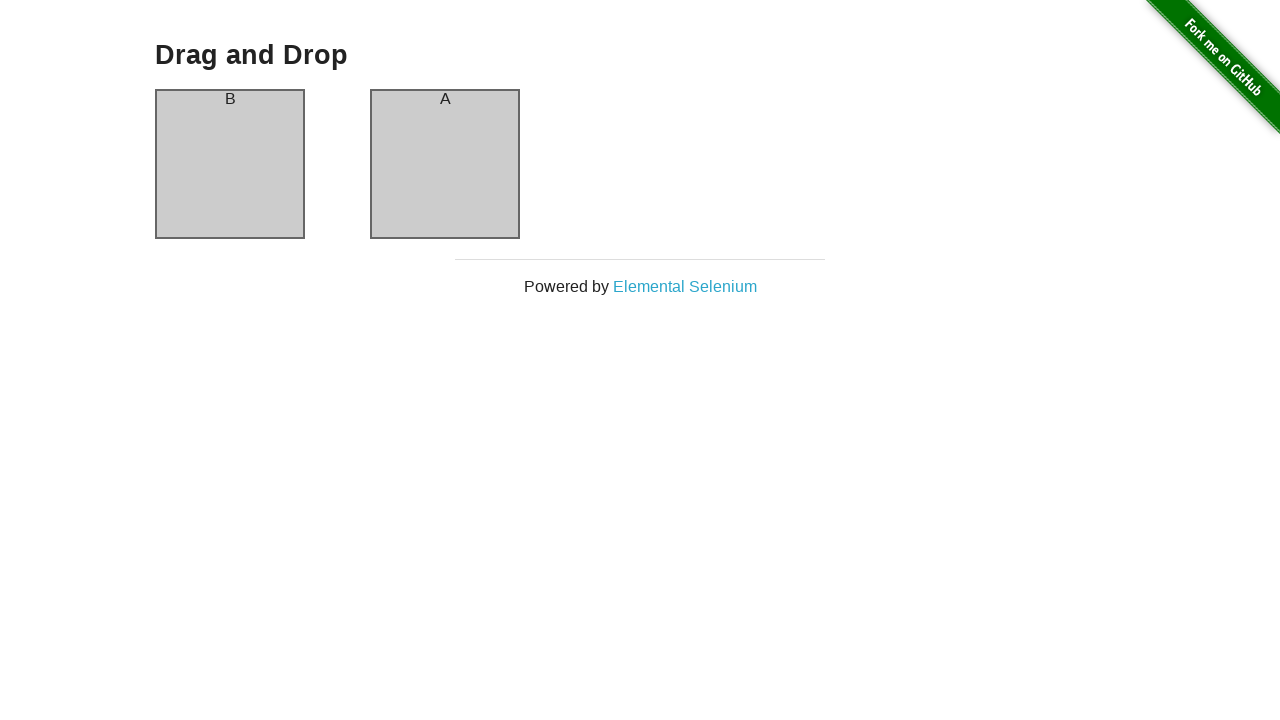

Dragged column A by 200px right and 500px down at (430, 664)
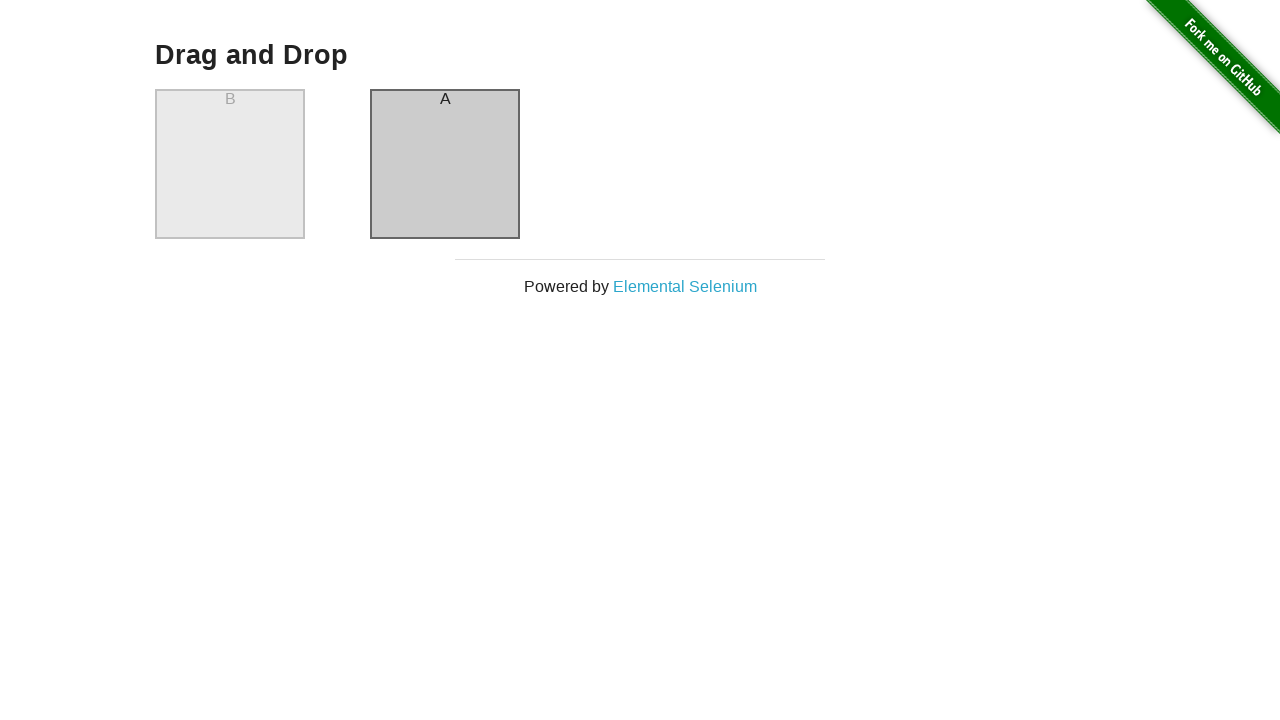

Released mouse button to complete drag operation at (430, 664)
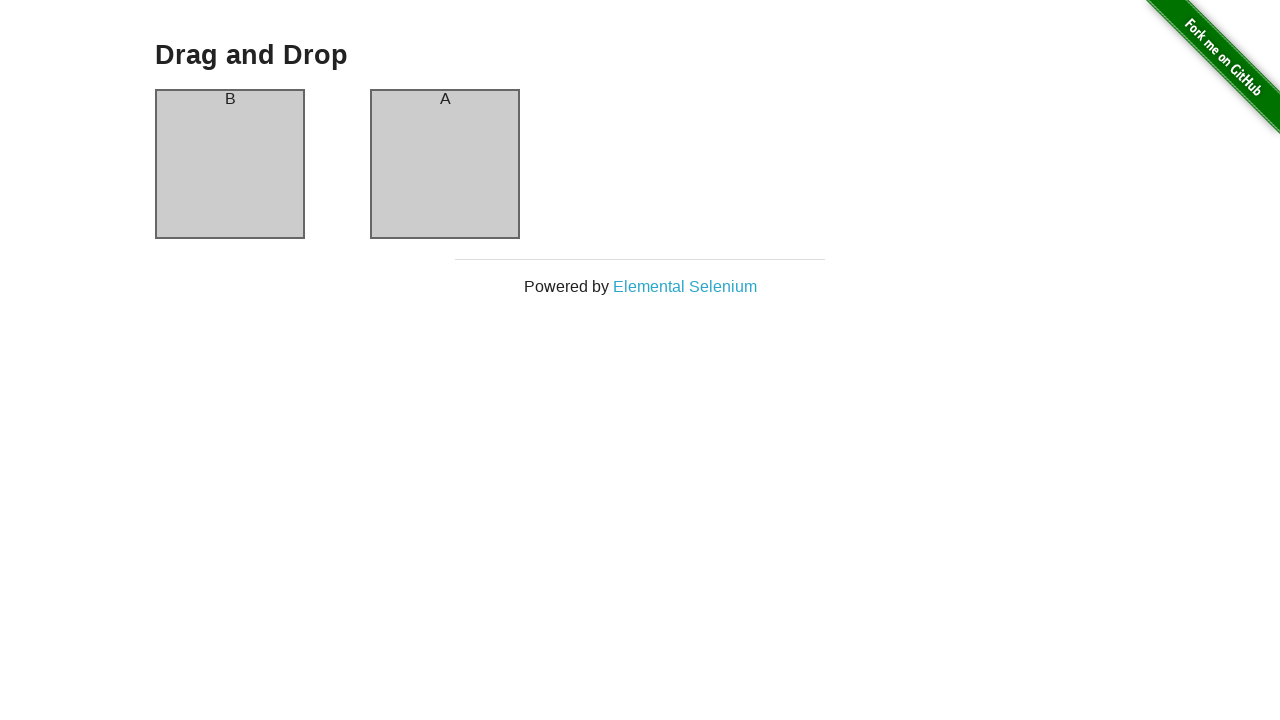

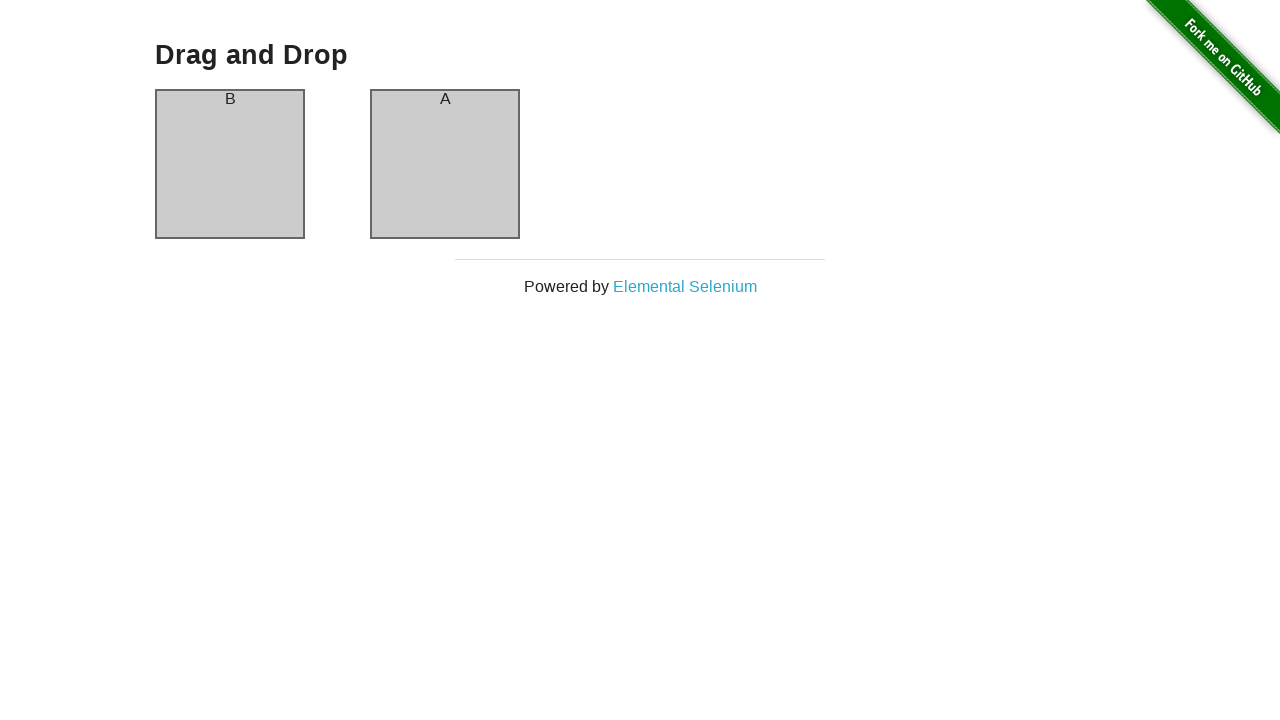